Tests the Contact Us form by filling in name, email, subject, and message fields, submitting the form, accepting the dialog, verifying success message, and navigating back home.

Starting URL: https://automationexercise.com/contact_us

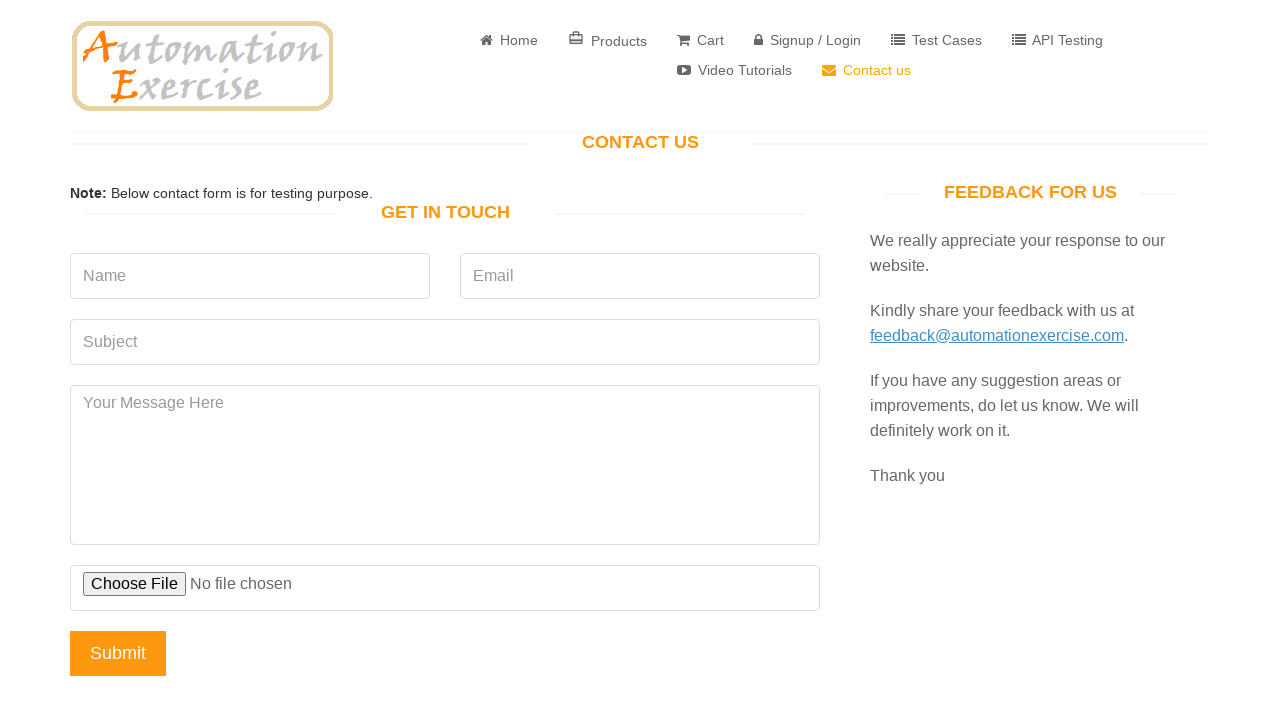

Set up dialog handler to accept dialogs
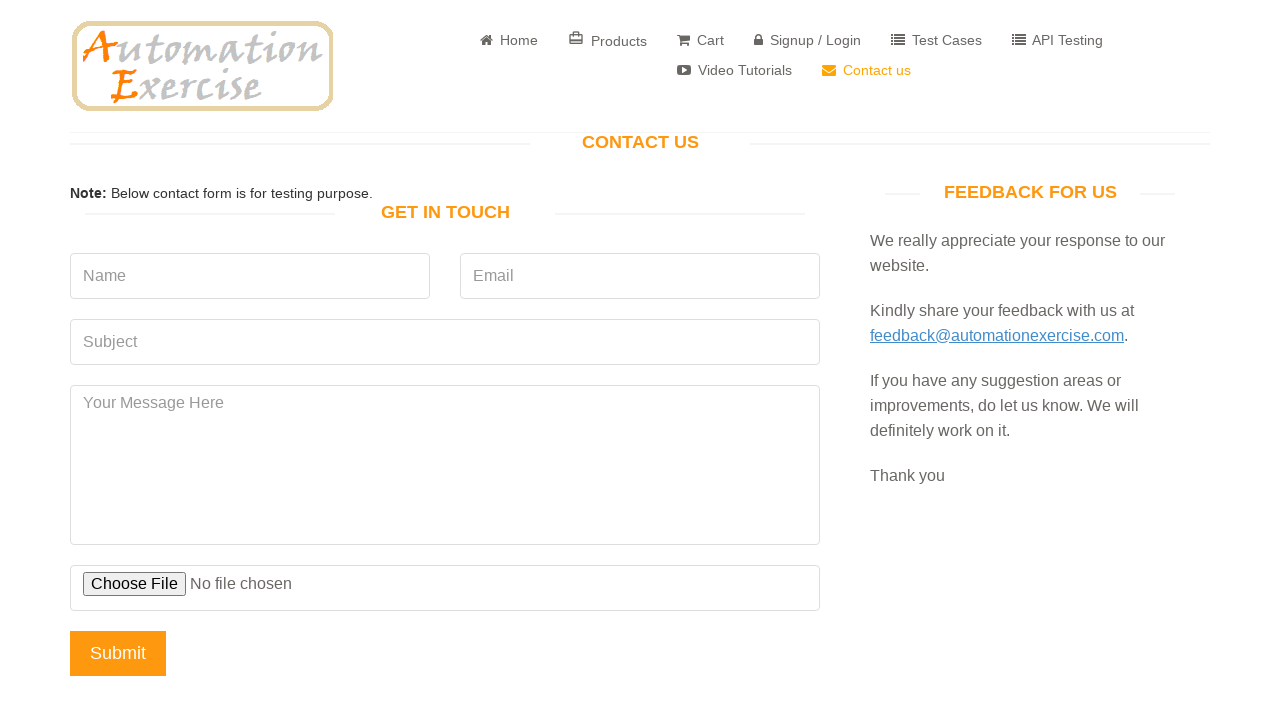

Waited for 'Get In Touch' heading to be visible
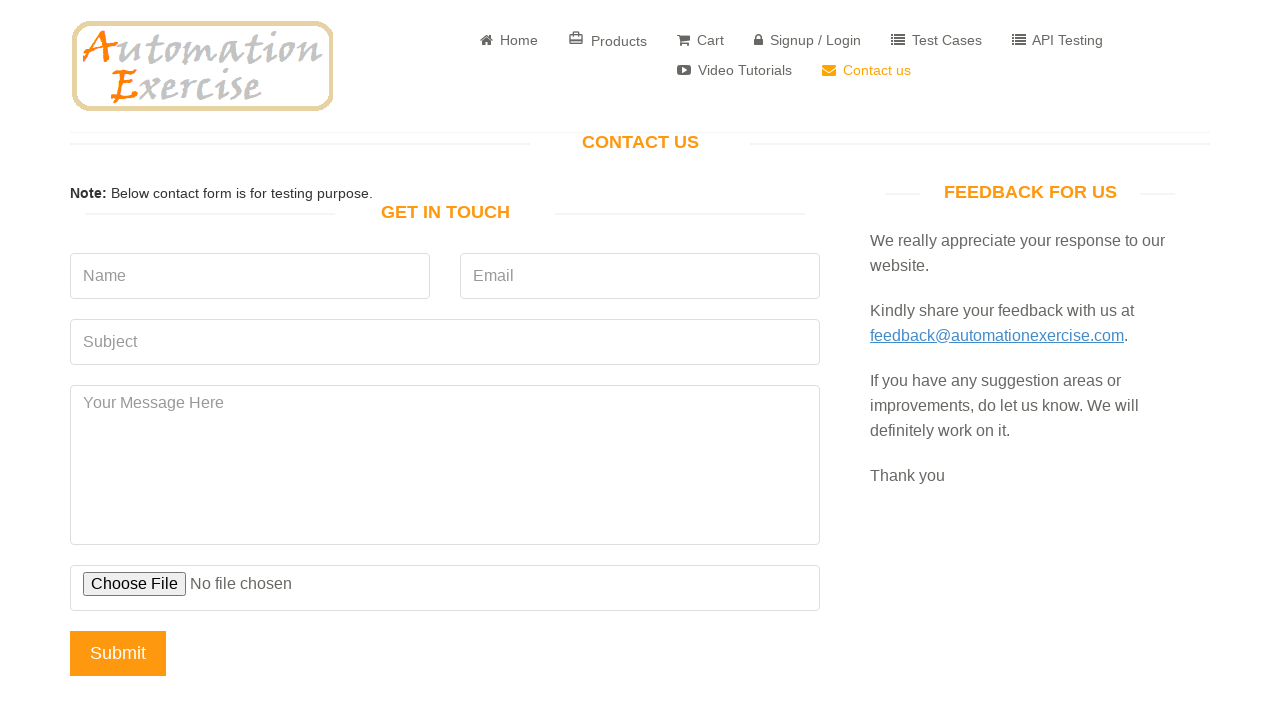

Filled name field with 'John TestUser' on input[data-qa='name']
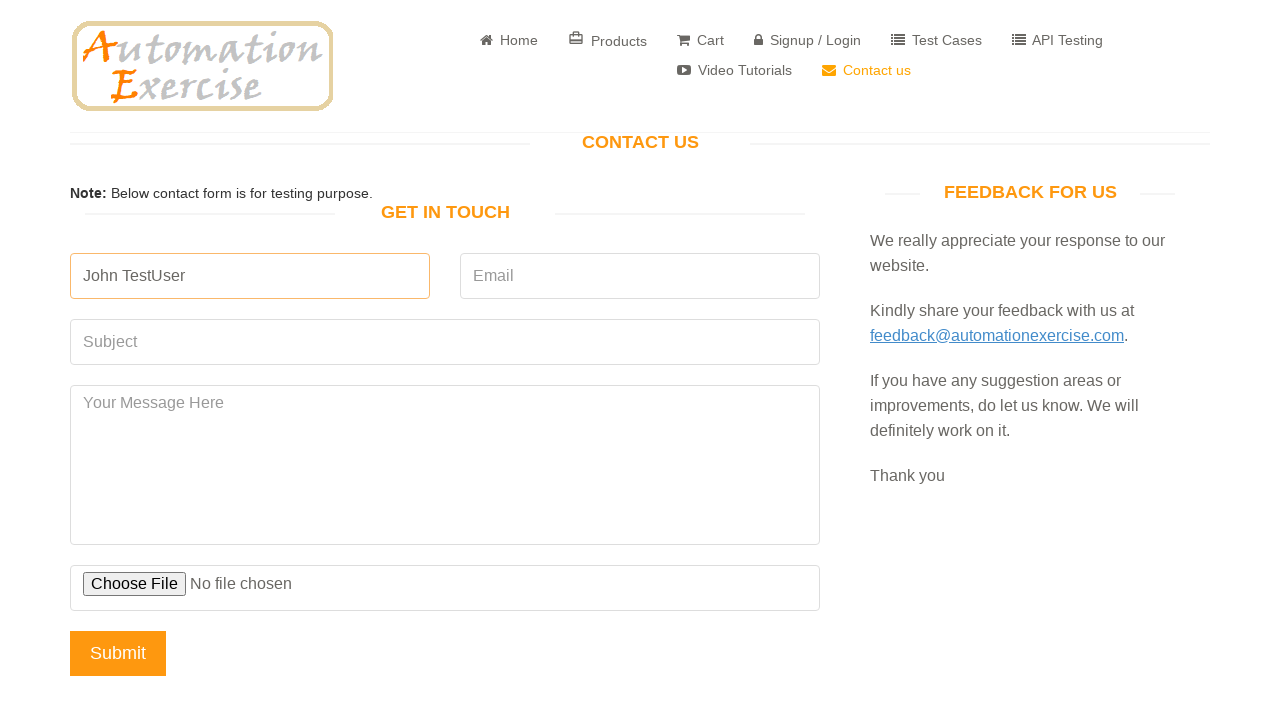

Filled email field with 'johntester@example.com' on input[data-qa='email']
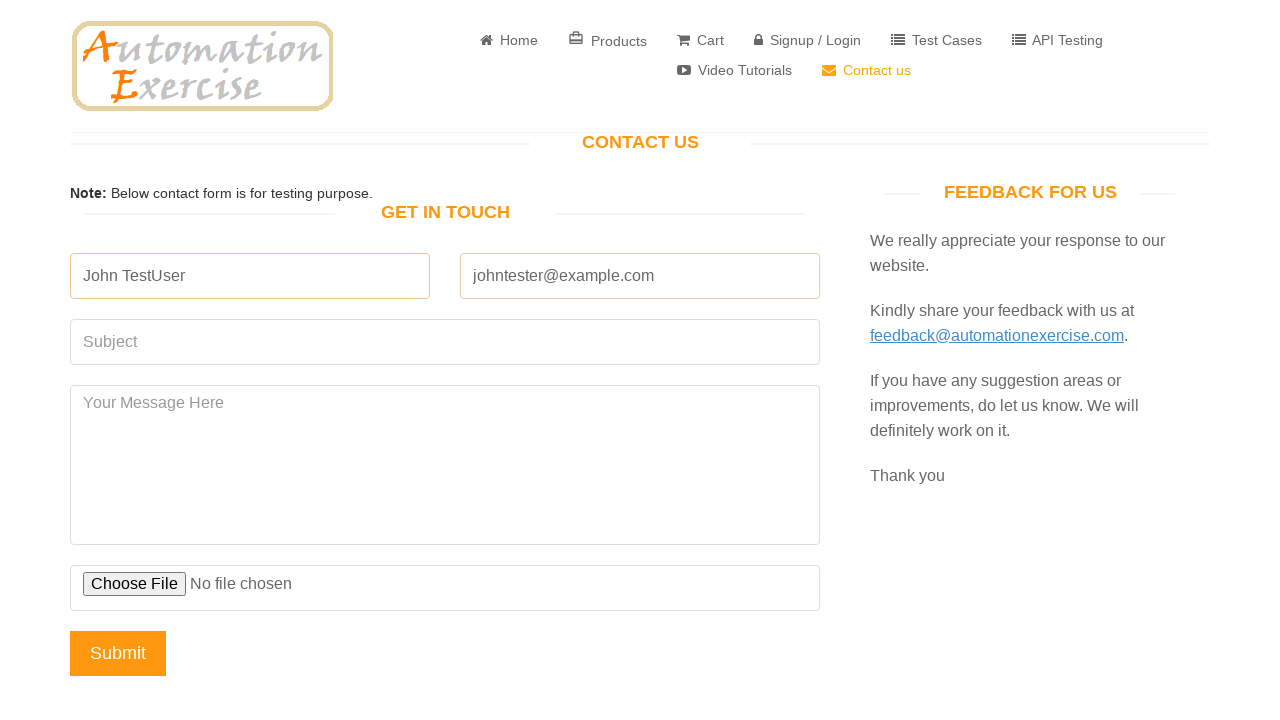

Filled subject field with 'Test Inquiry Subject' on input[data-qa='subject']
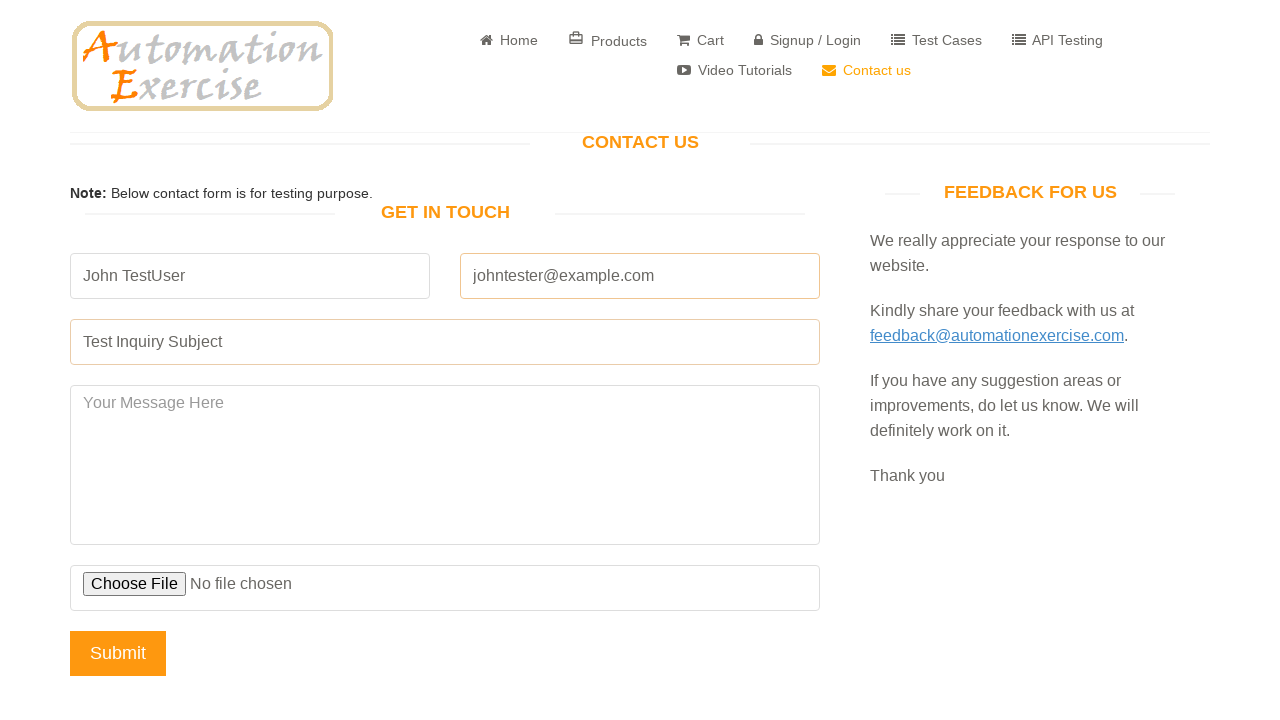

Filled message field with test message on textarea[data-qa='message']
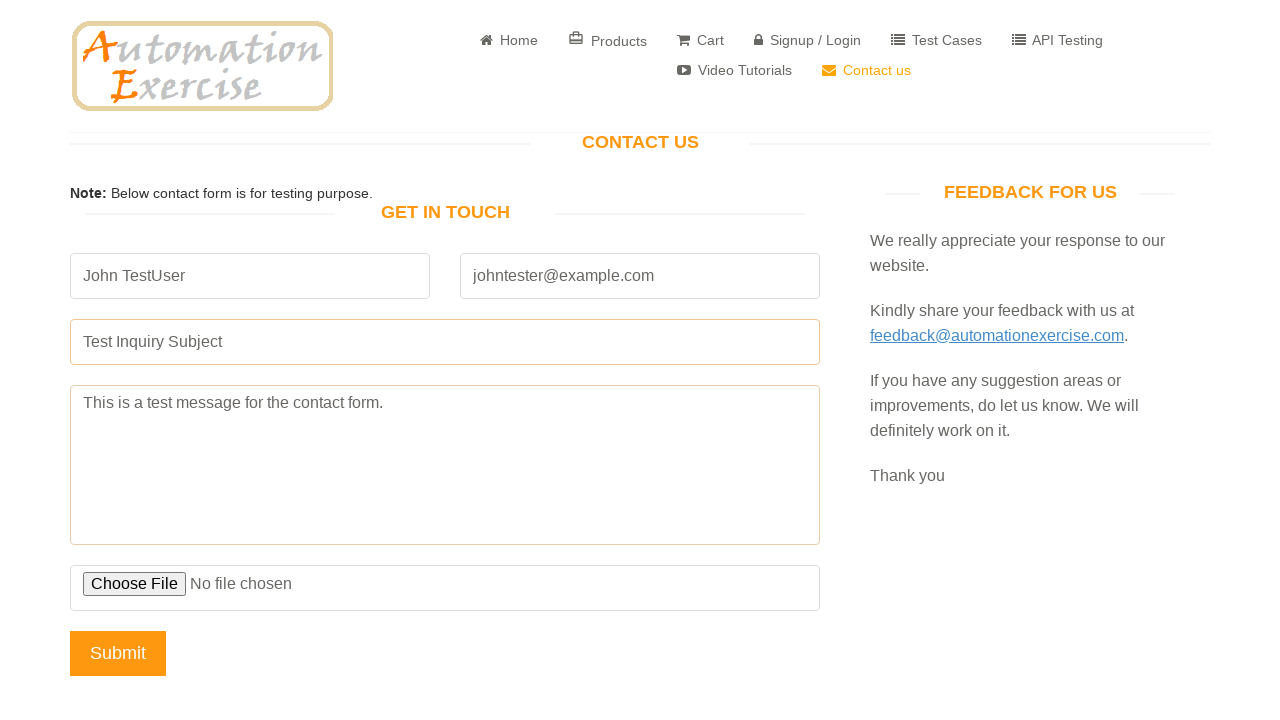

Cleared file upload input (optional field)
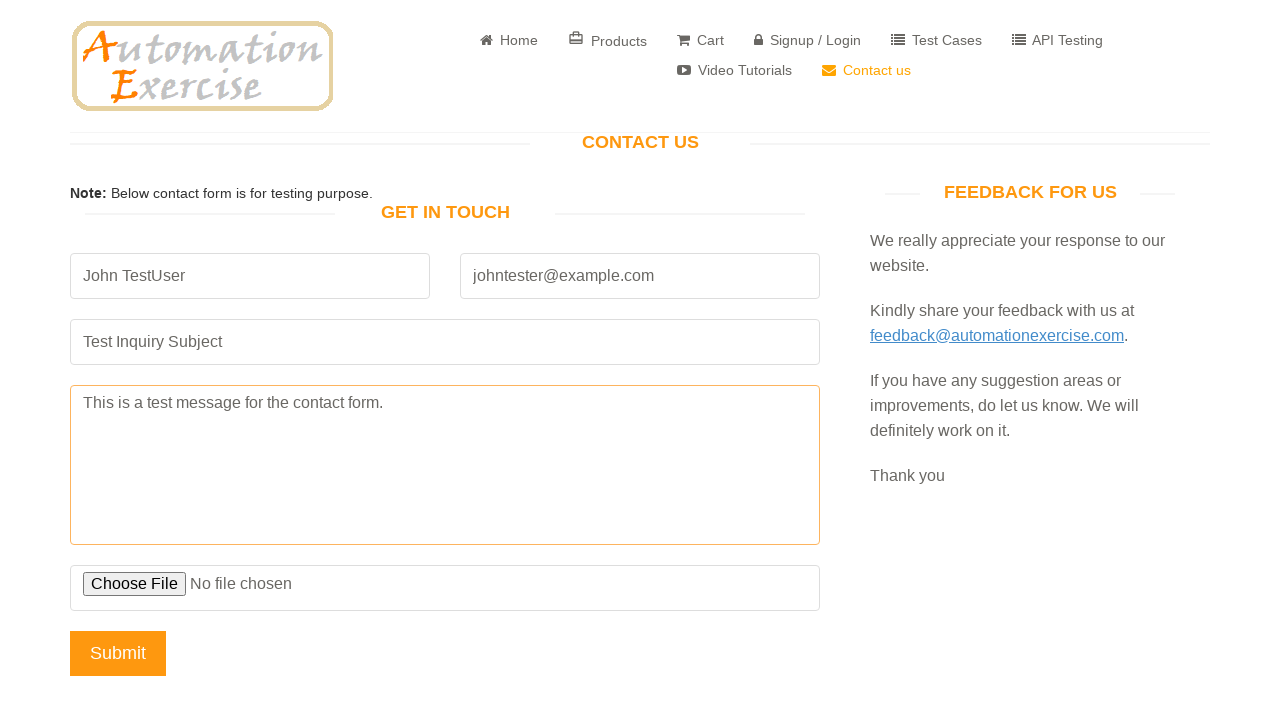

Clicked submit button to send contact form at (118, 653) on input[data-qa='submit-button']
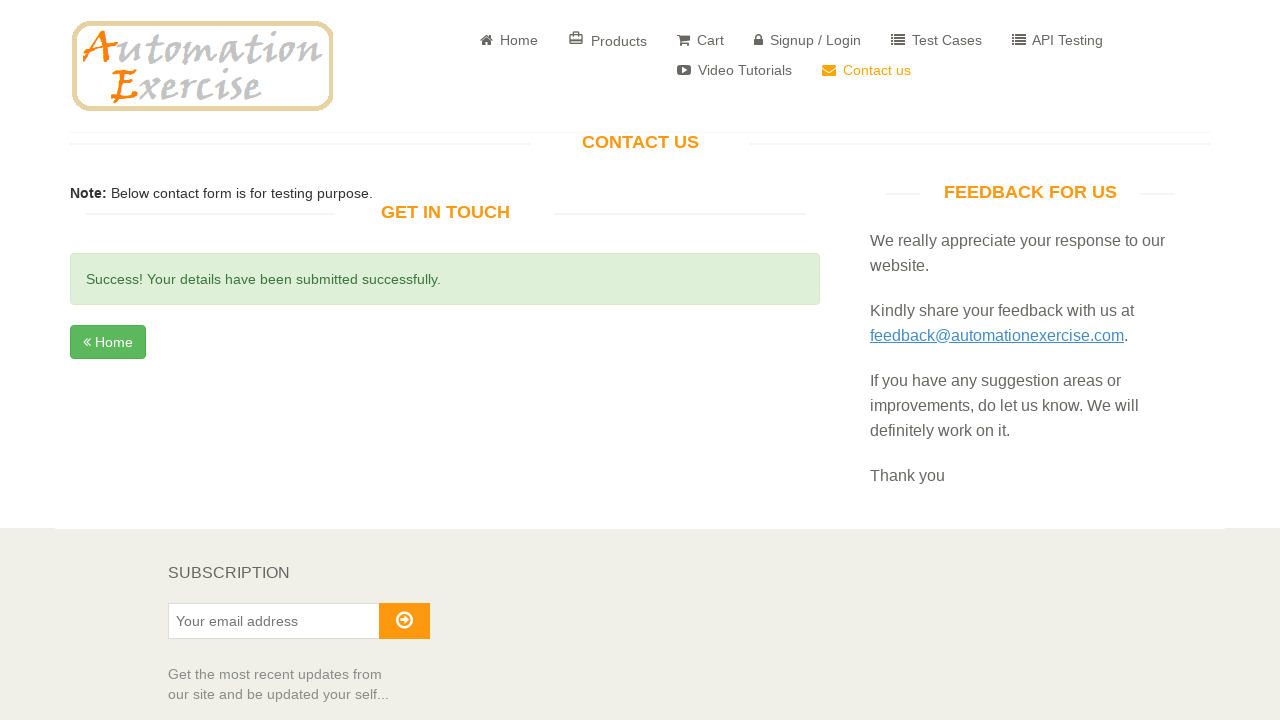

Success message appeared after form submission
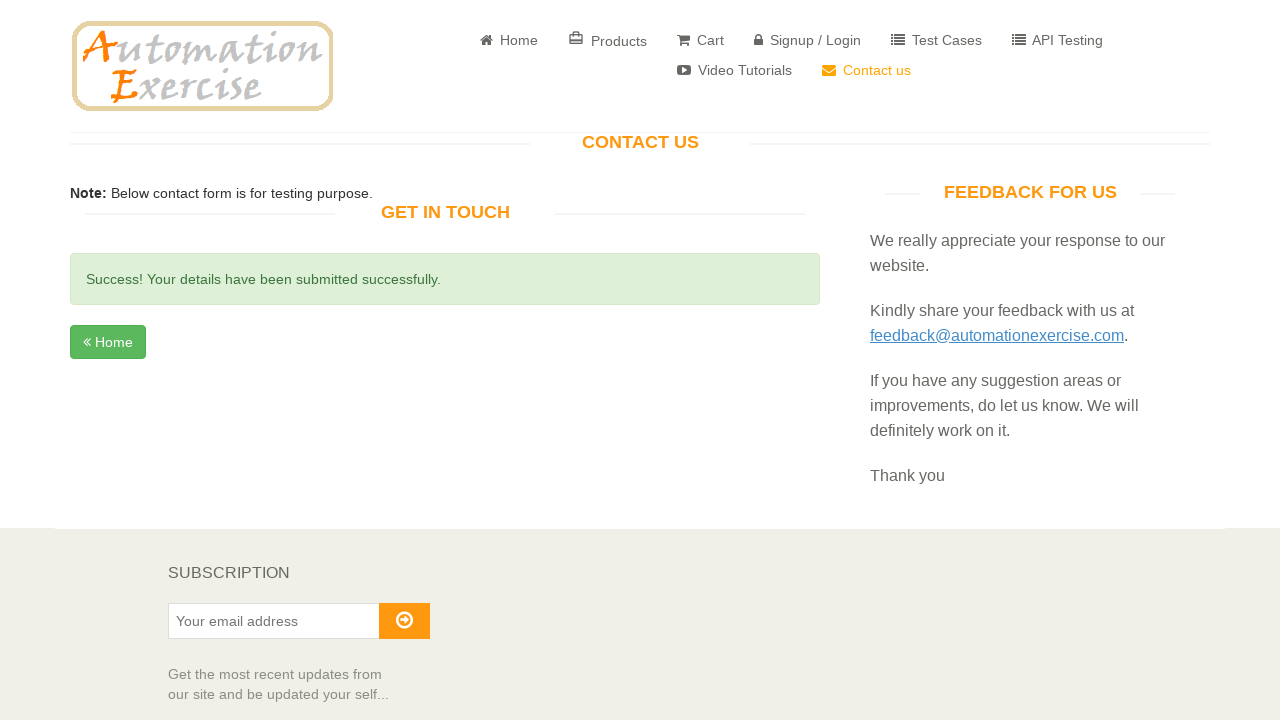

Clicked Home link to navigate back to homepage at (509, 40) on a:has-text('Home')
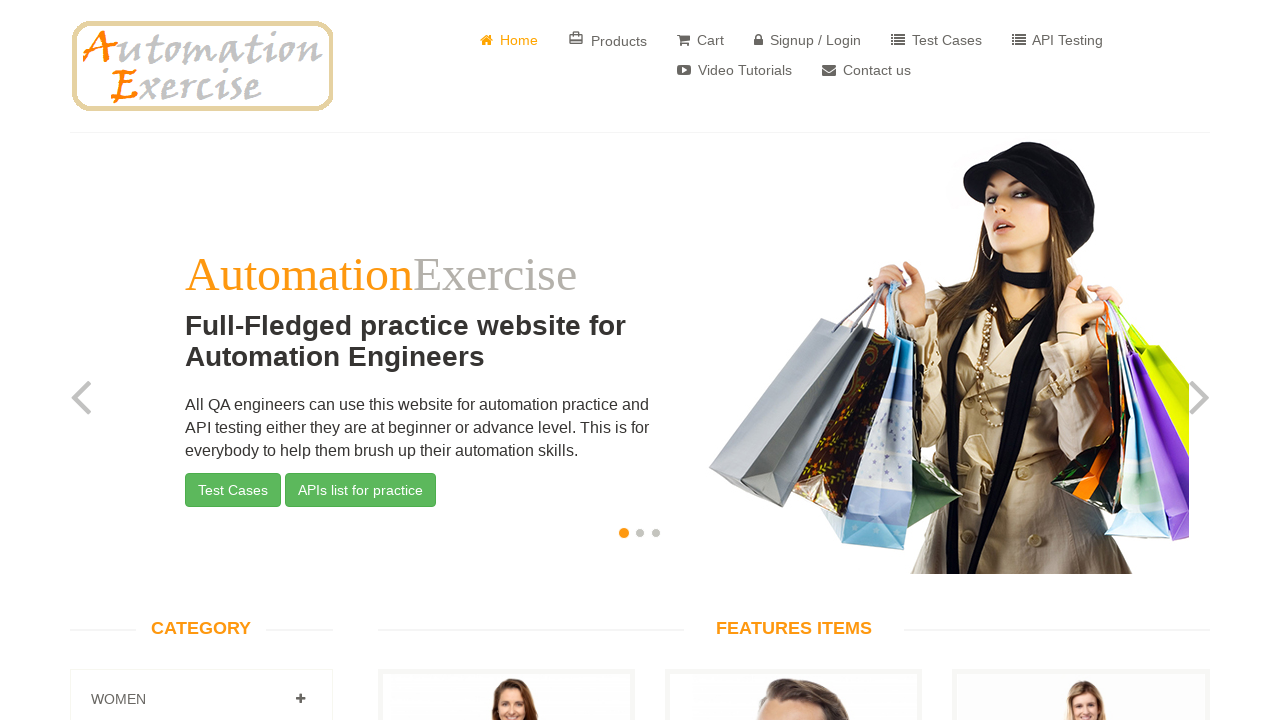

Successfully navigated to home page
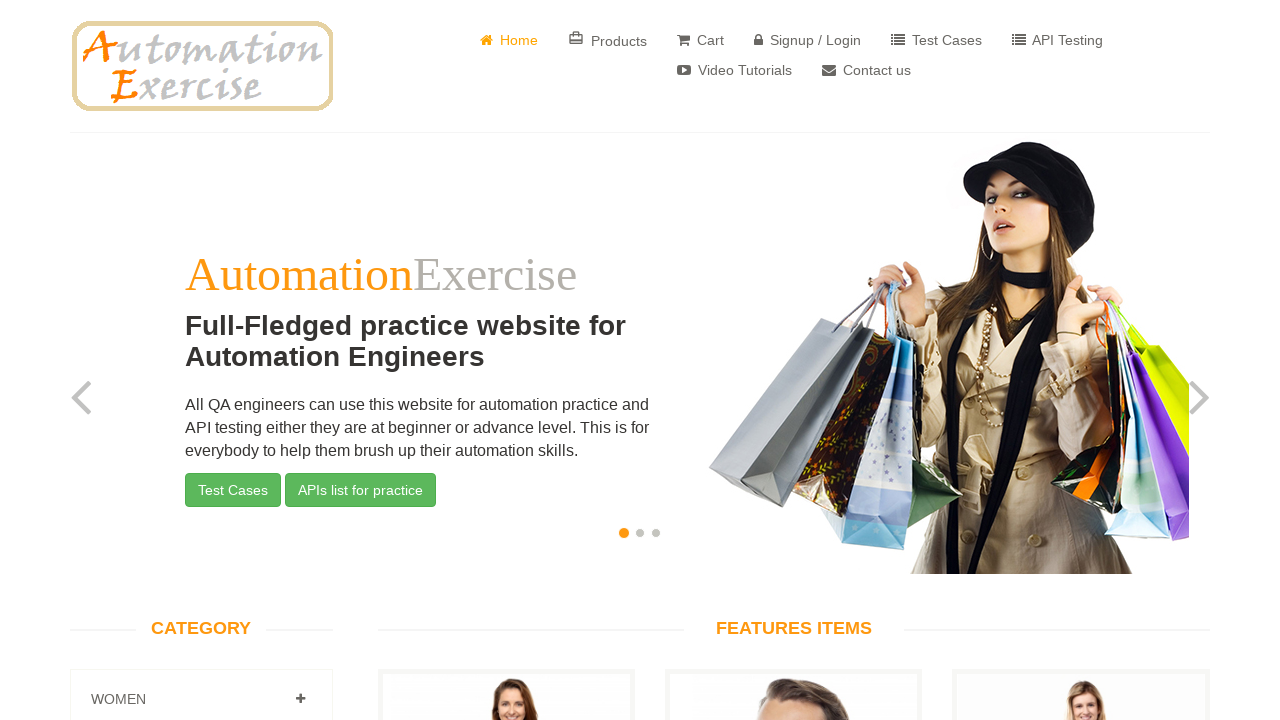

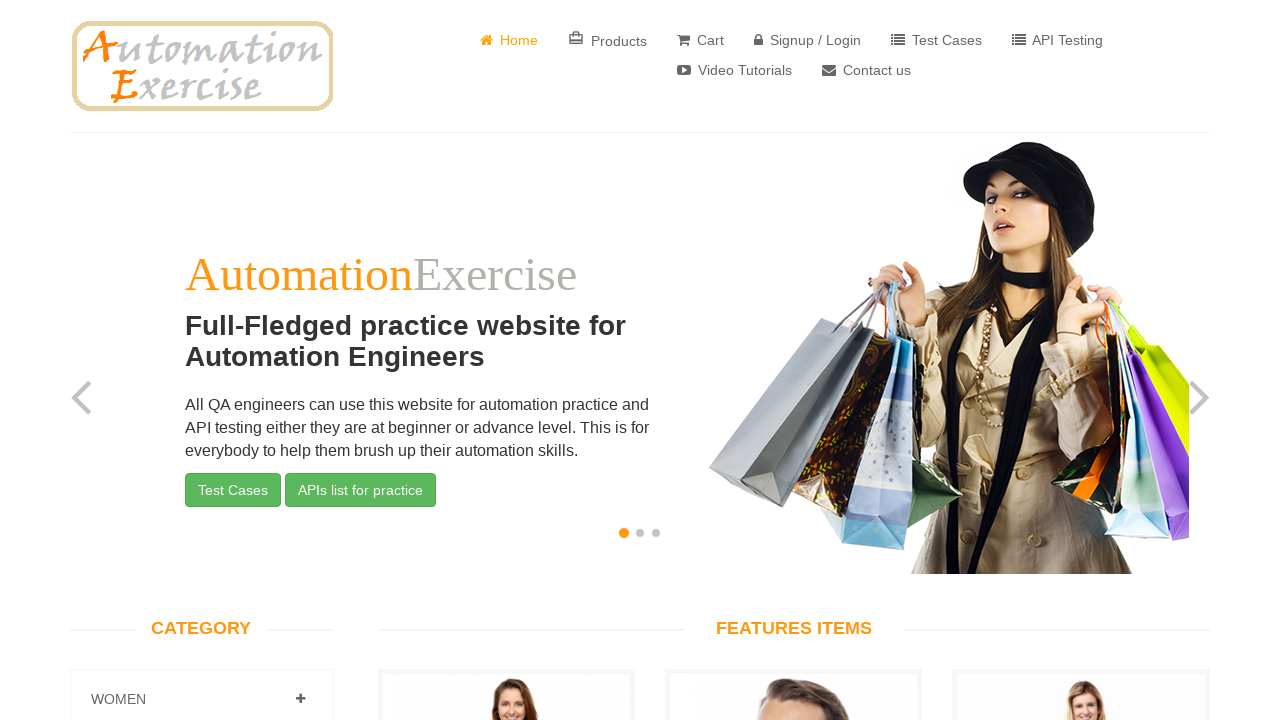